Tests React Semantic UI dropdown by selecting different user names

Starting URL: https://react.semantic-ui.com/maximize/dropdown-example-selection/

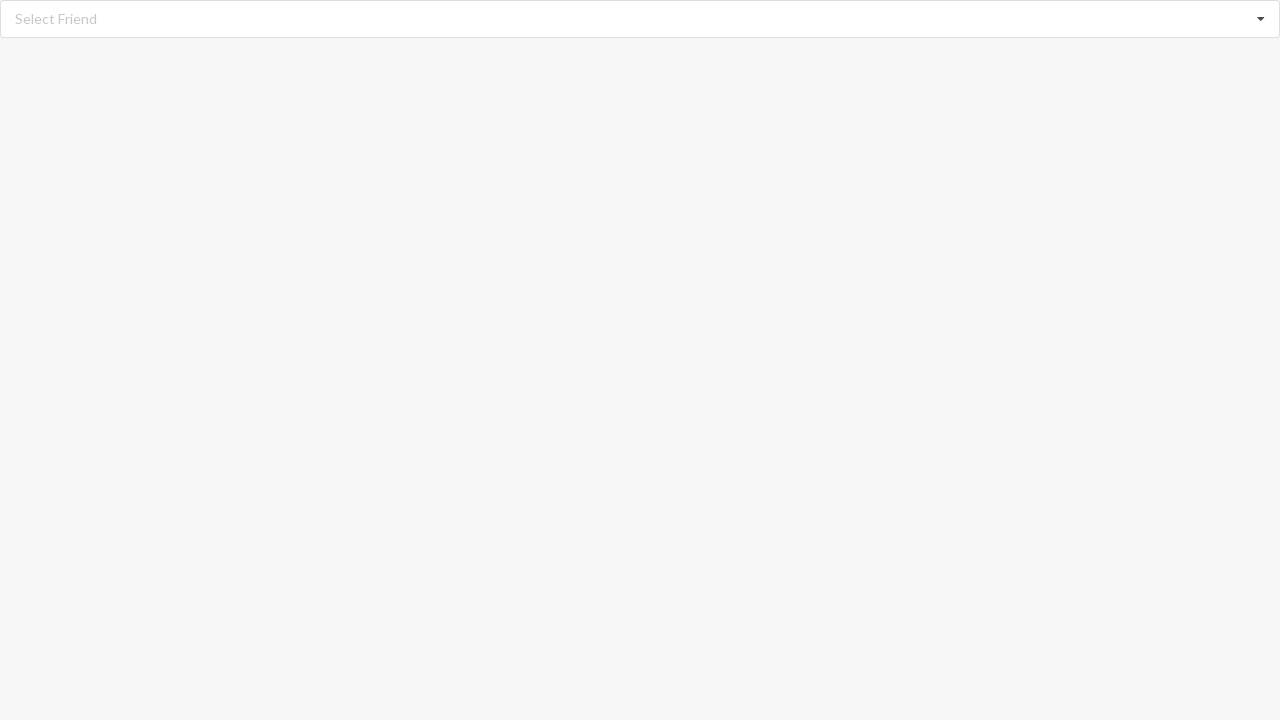

Clicked dropdown icon to open menu at (1261, 19) on i.dropdown.icon
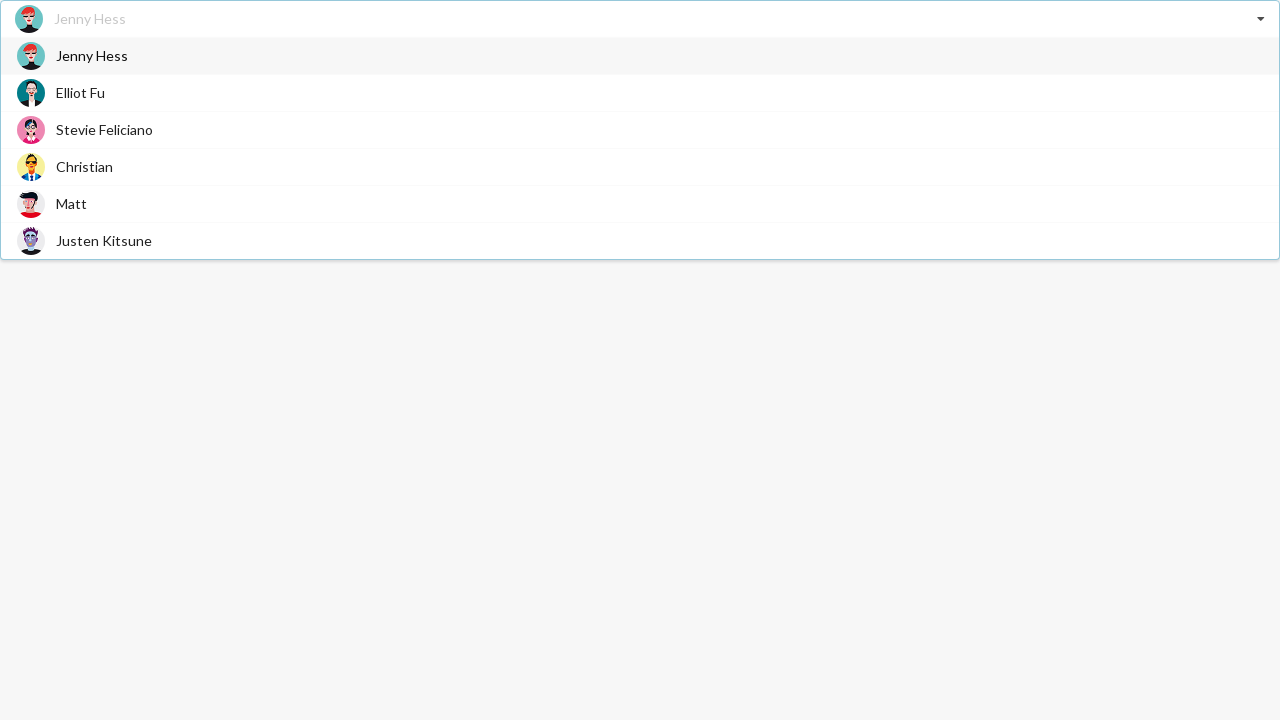

Dropdown menu loaded with user options
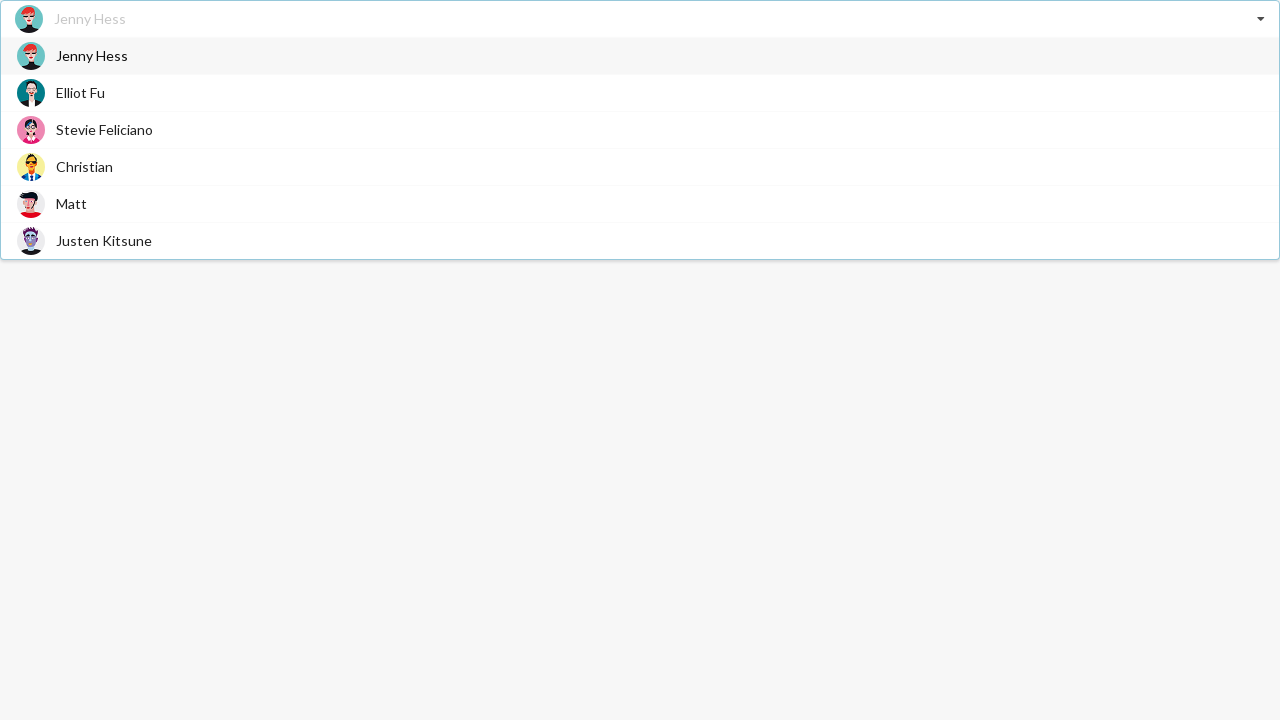

Selected 'Jenny Hess' from dropdown at (92, 56) on span.text:has-text('Jenny Hess')
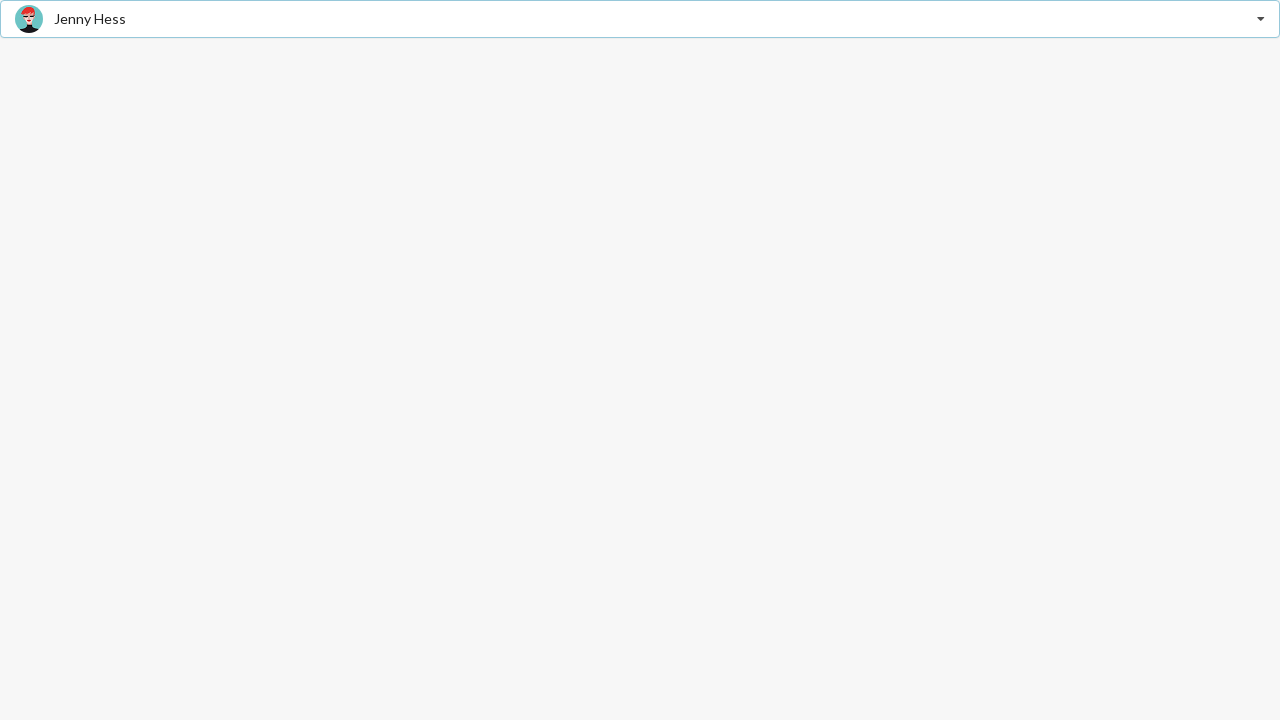

Verified 'Jenny Hess' is selected
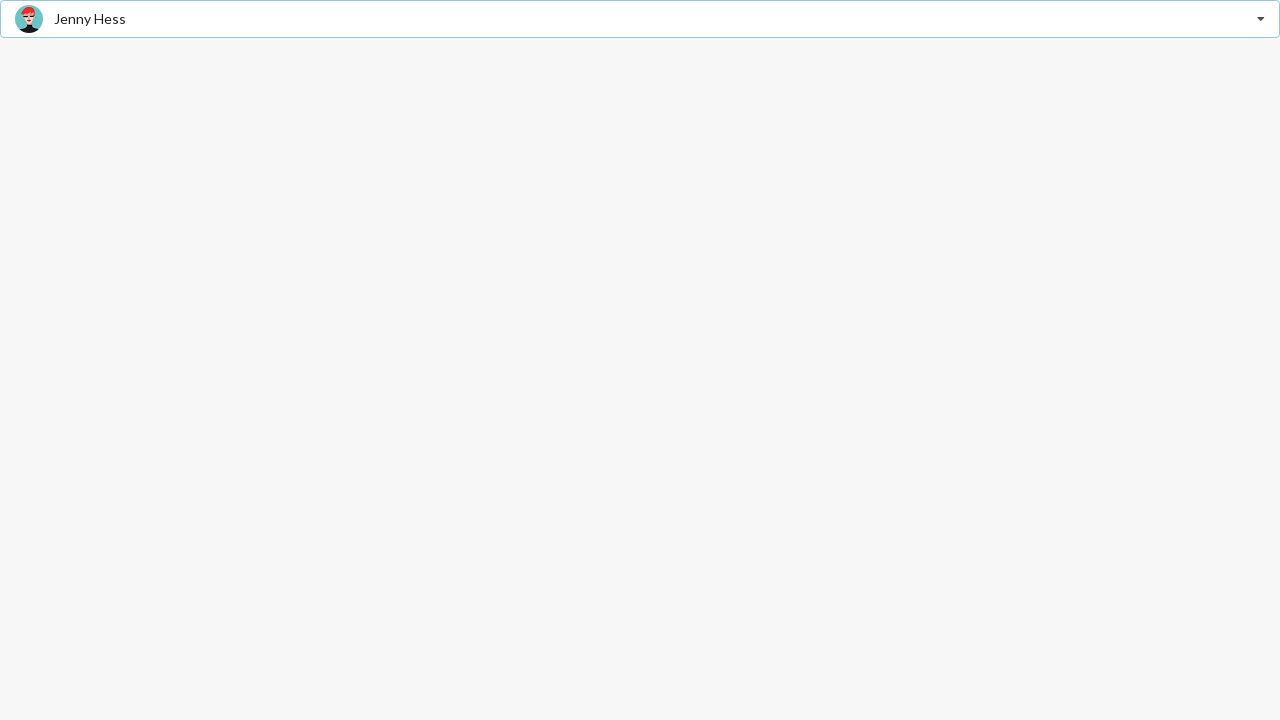

Clicked dropdown icon to open menu again at (1261, 19) on i.dropdown.icon
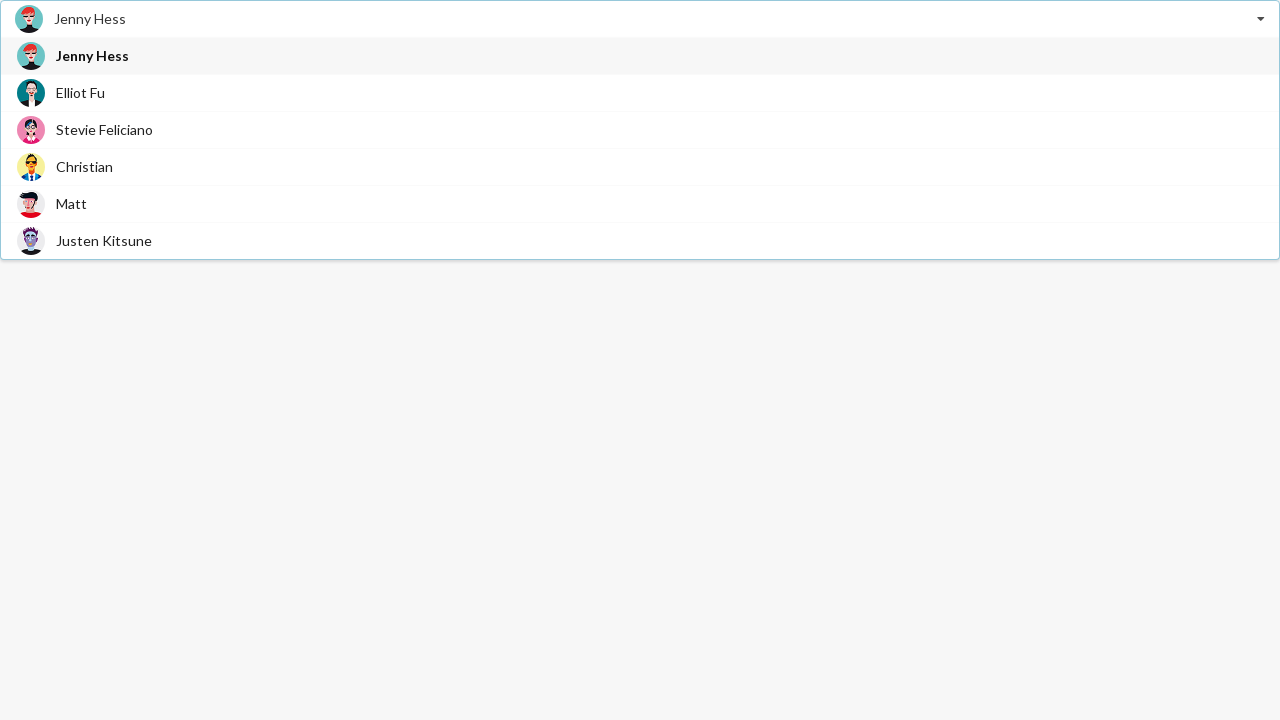

Dropdown menu loaded with user options
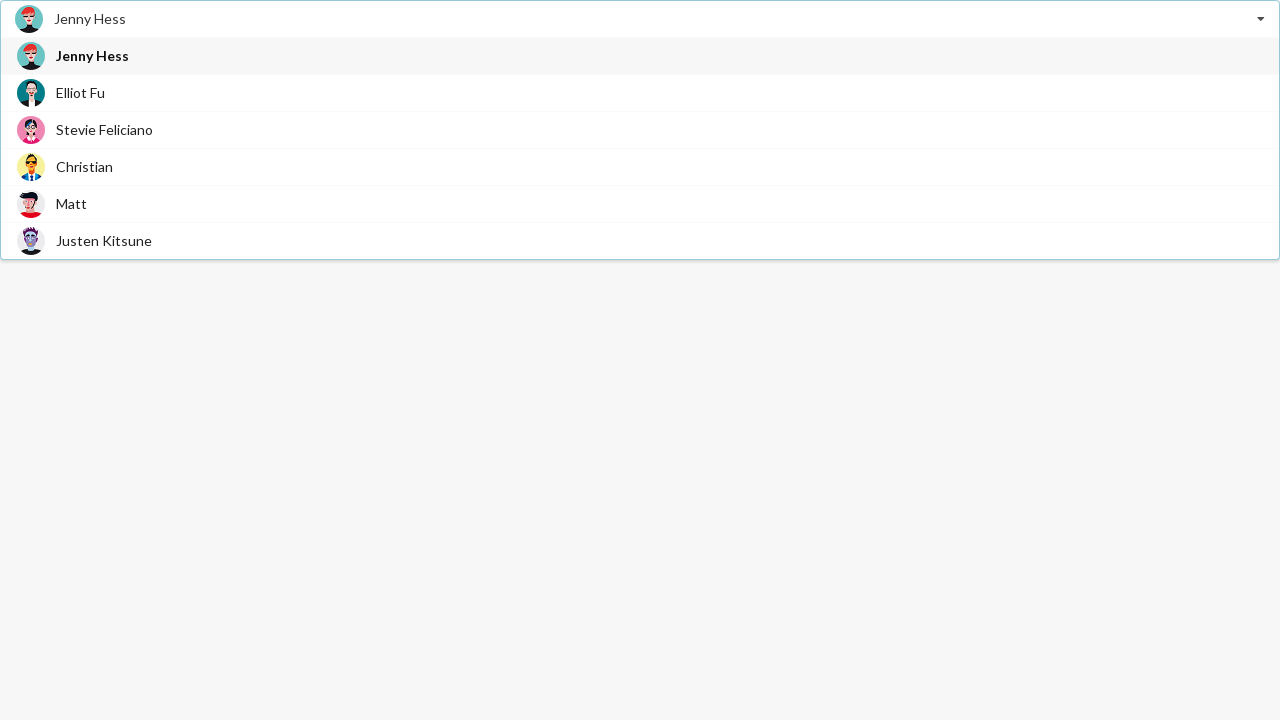

Selected 'Christian' from dropdown at (84, 166) on span.text:has-text('Christian')
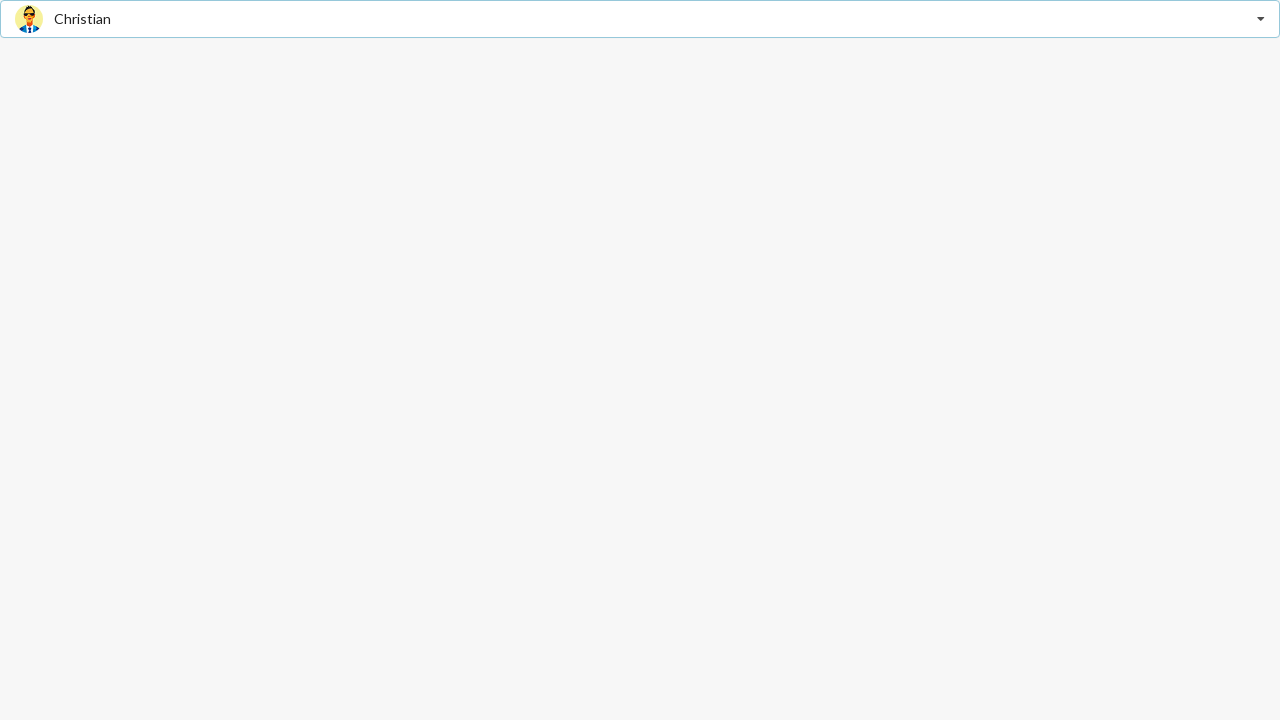

Verified 'Christian' is selected
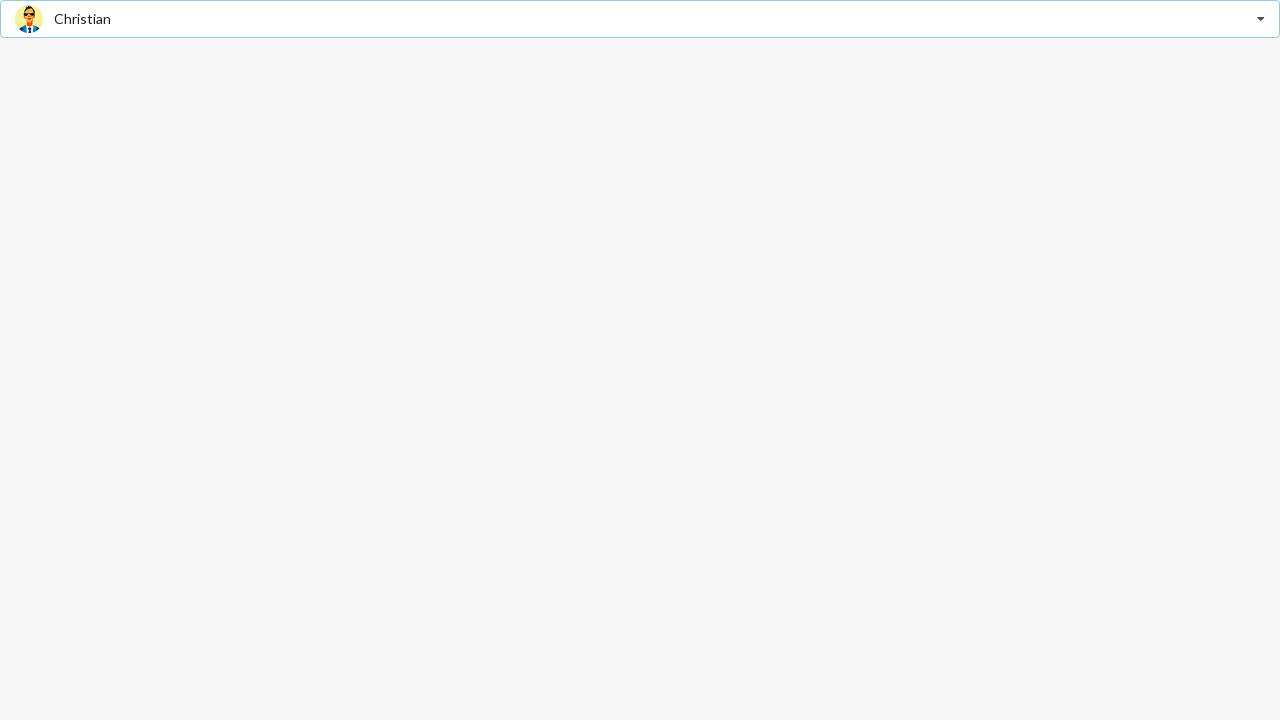

Clicked dropdown icon to open menu again at (1261, 19) on i.dropdown.icon
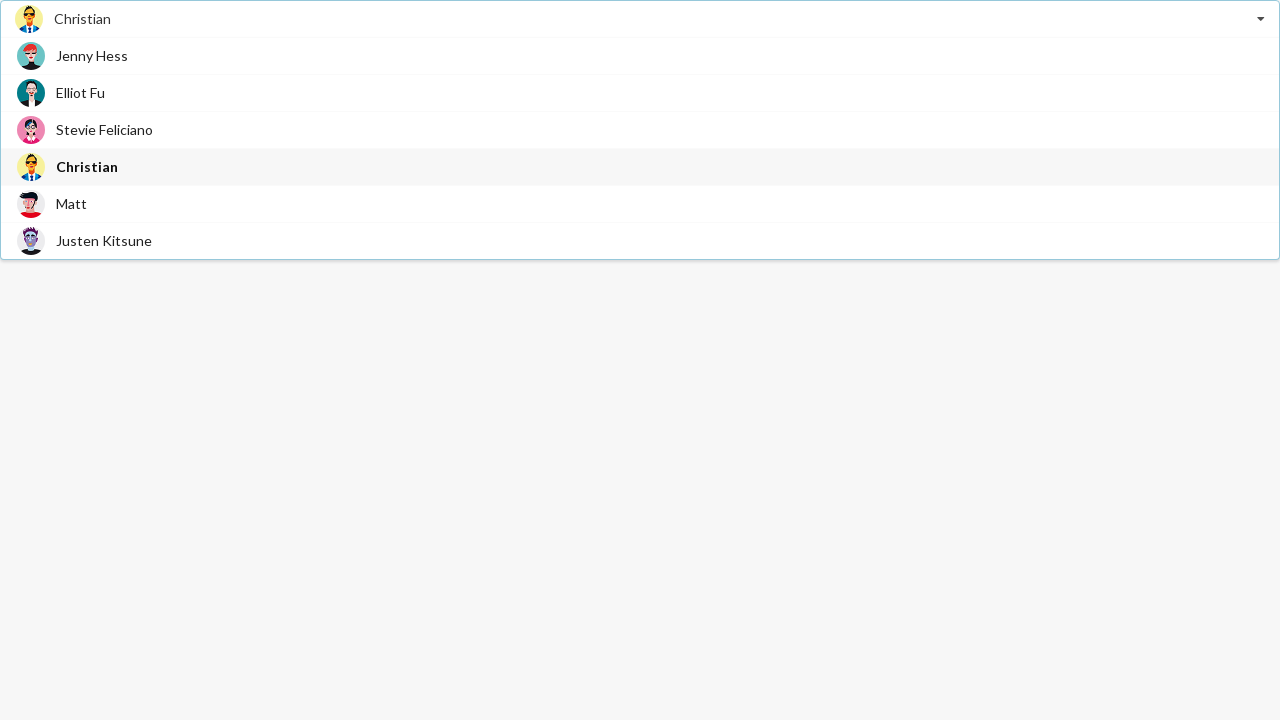

Dropdown menu loaded with user options
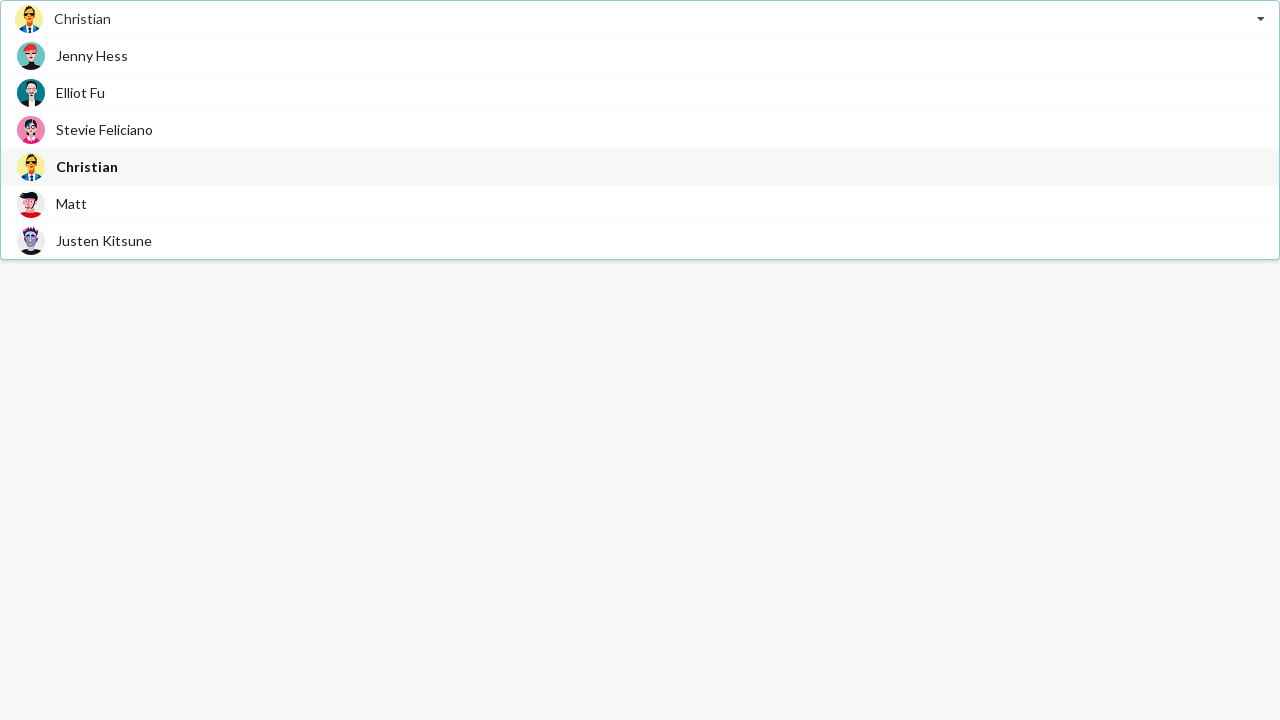

Selected 'Matt' from dropdown at (72, 204) on span.text:has-text('Matt')
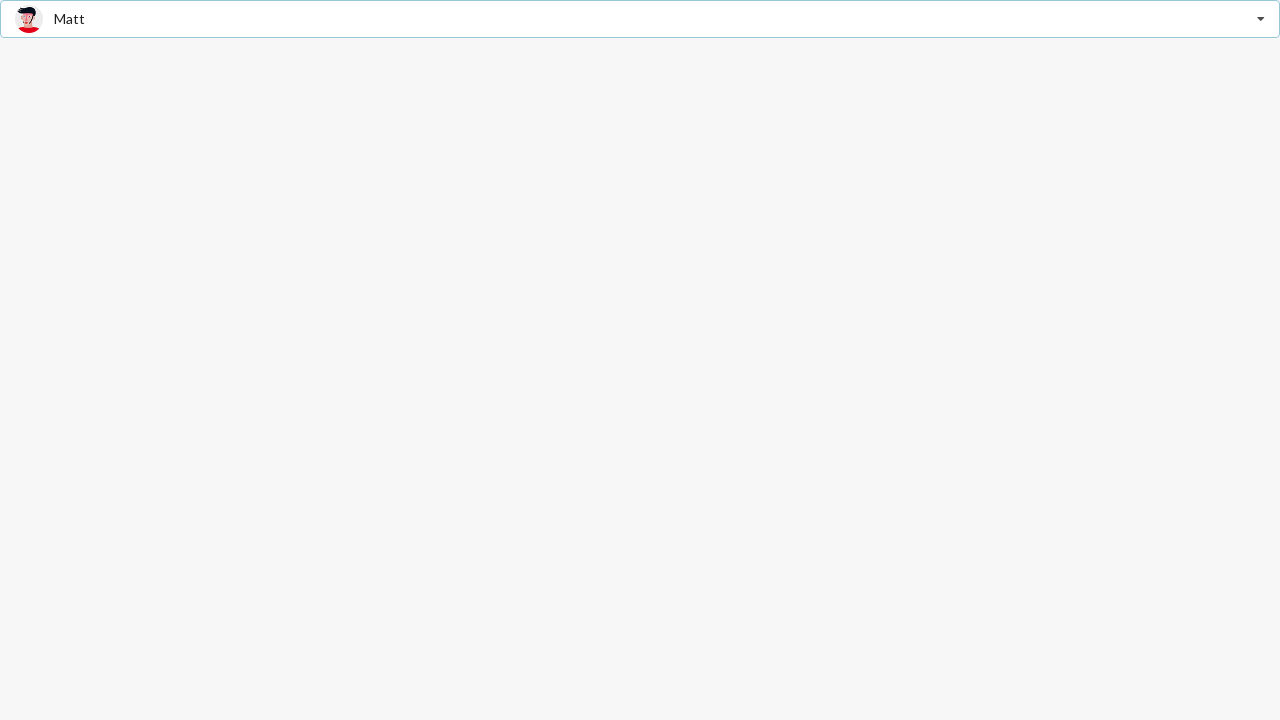

Verified 'Matt' is selected
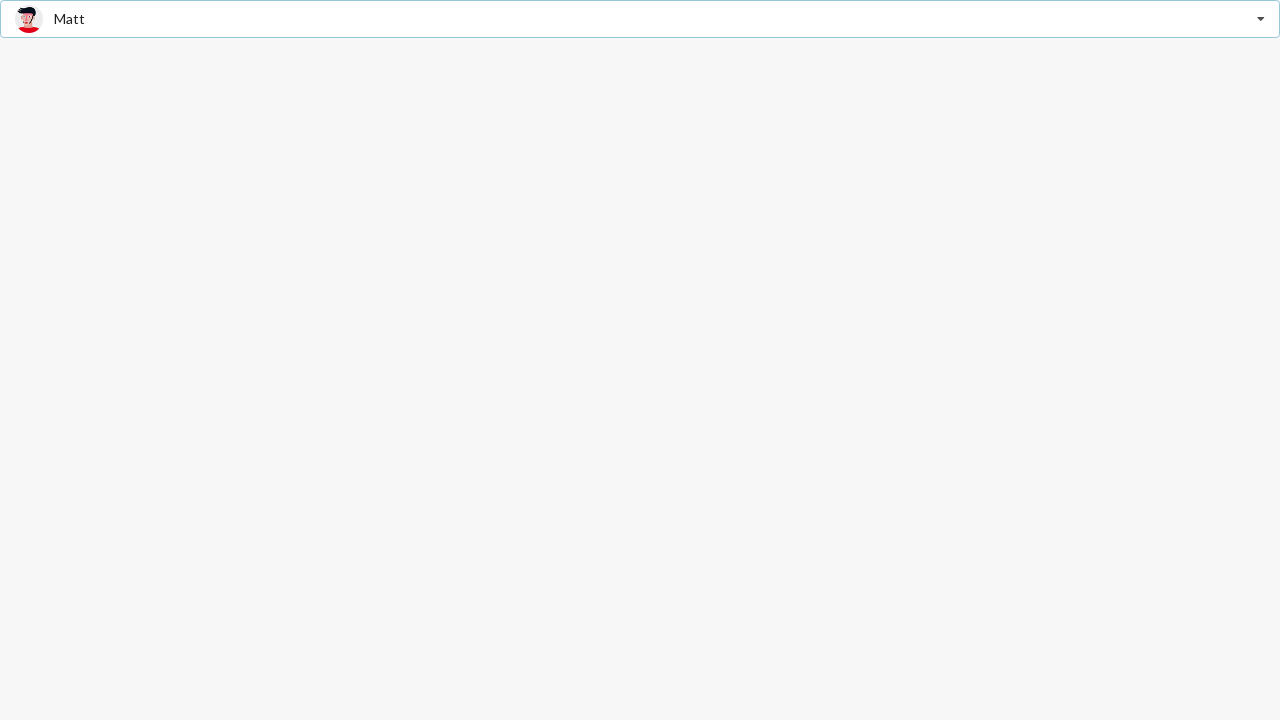

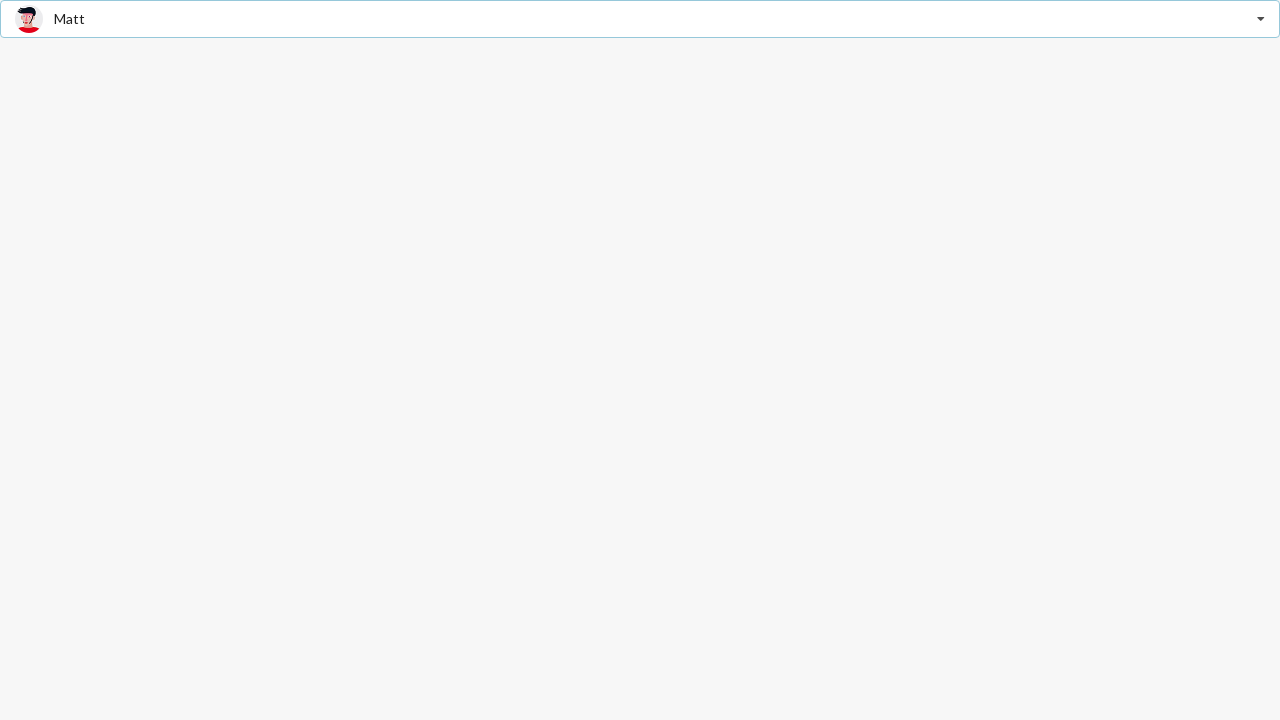